Tests that whitespace is trimmed from the beginning and end of edited todo text.

Starting URL: https://demo.playwright.dev/todomvc

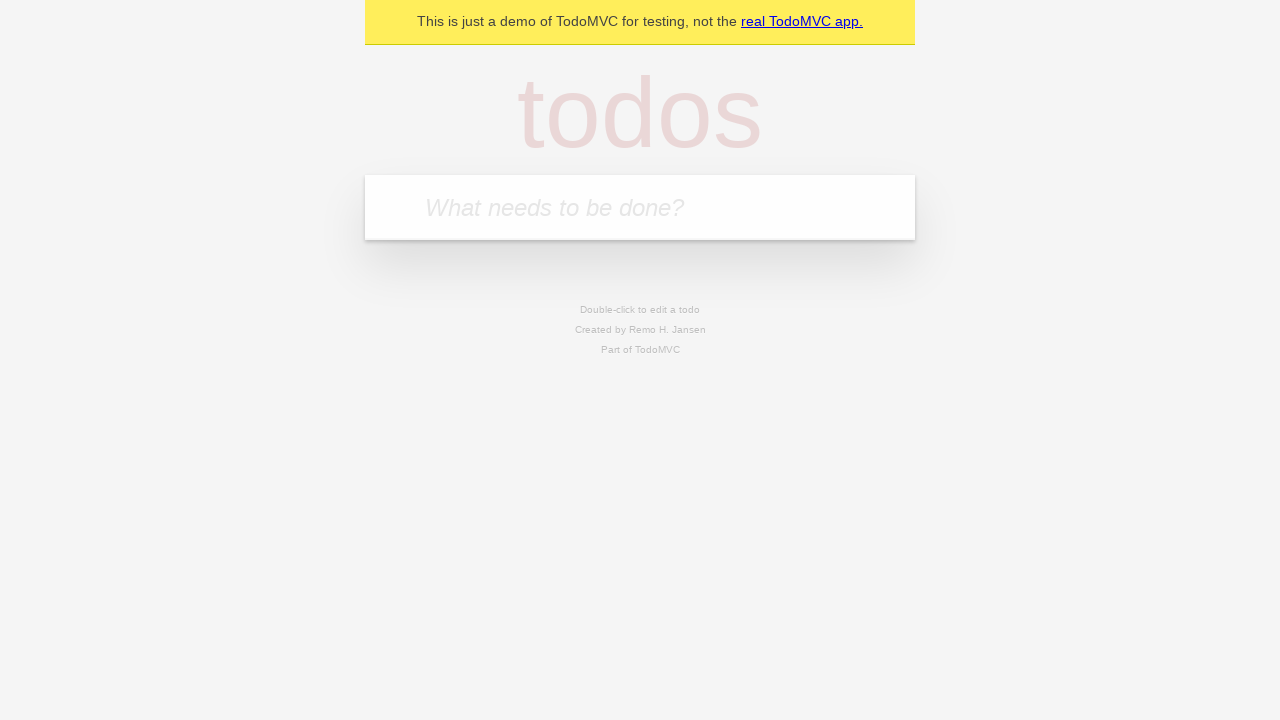

Filled todo input with 'buy some cheese' on internal:attr=[placeholder="What needs to be done?"i]
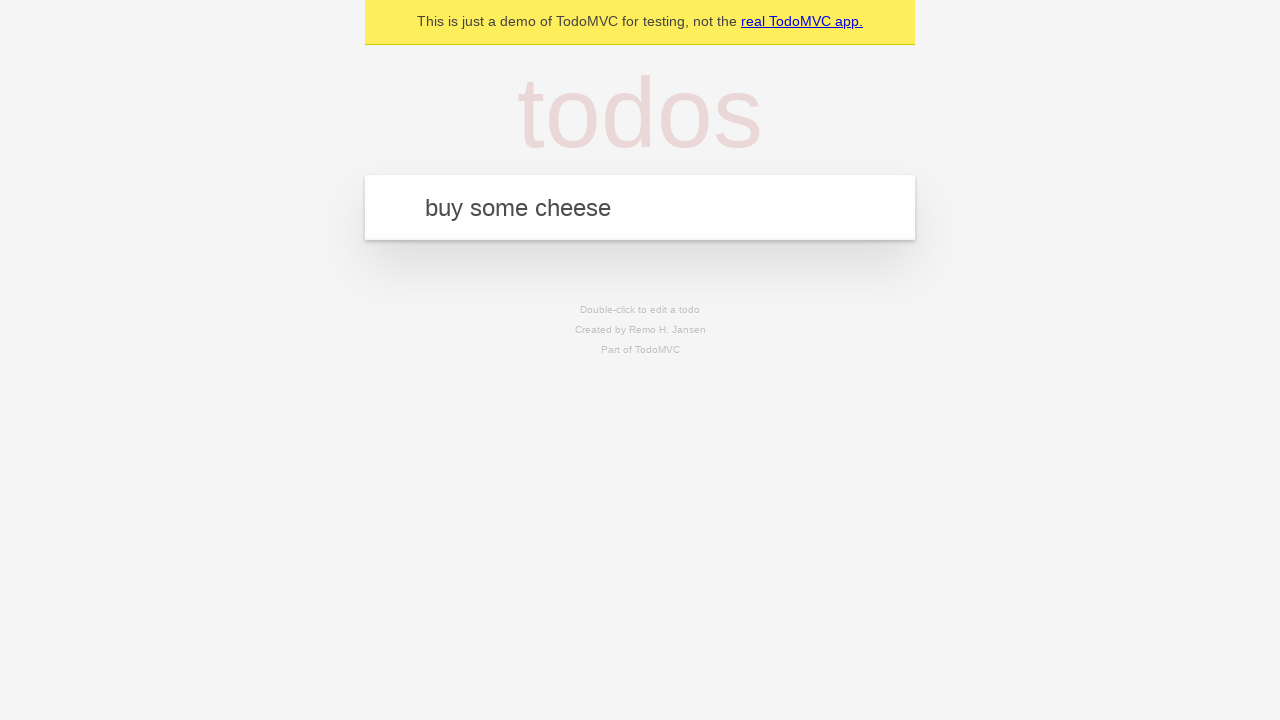

Pressed Enter to create todo 'buy some cheese' on internal:attr=[placeholder="What needs to be done?"i]
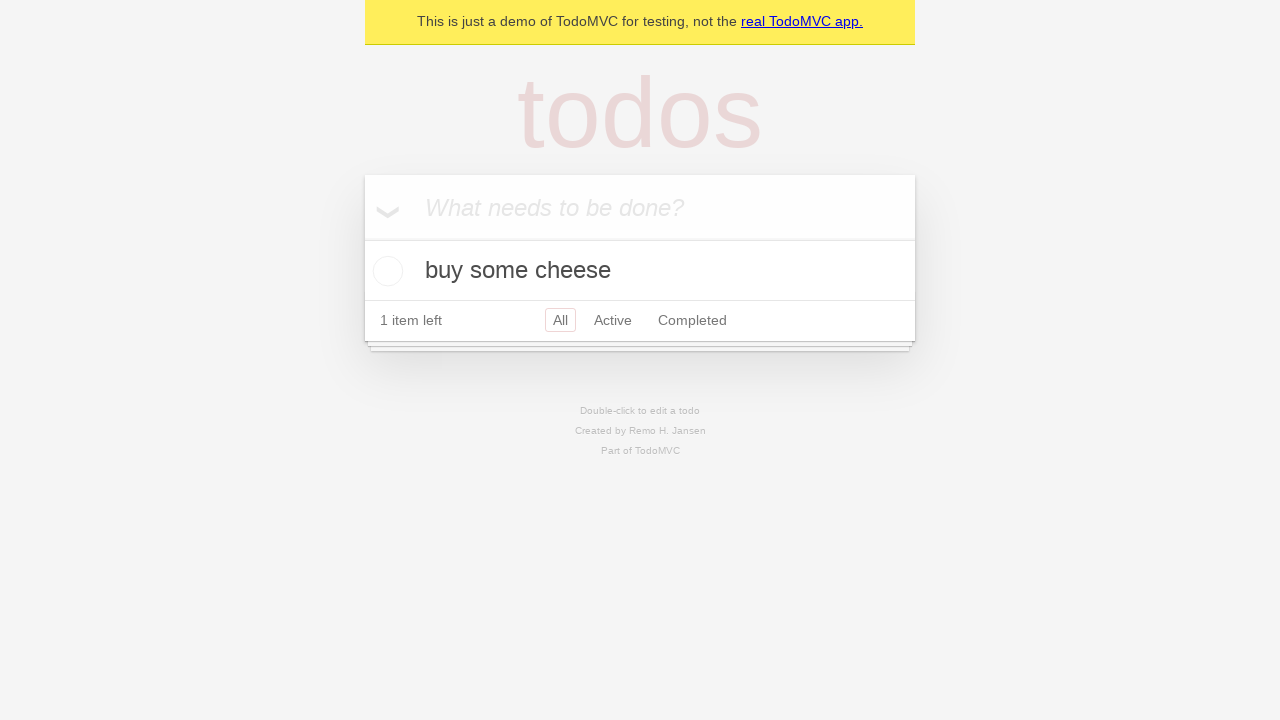

Filled todo input with 'feed the cat' on internal:attr=[placeholder="What needs to be done?"i]
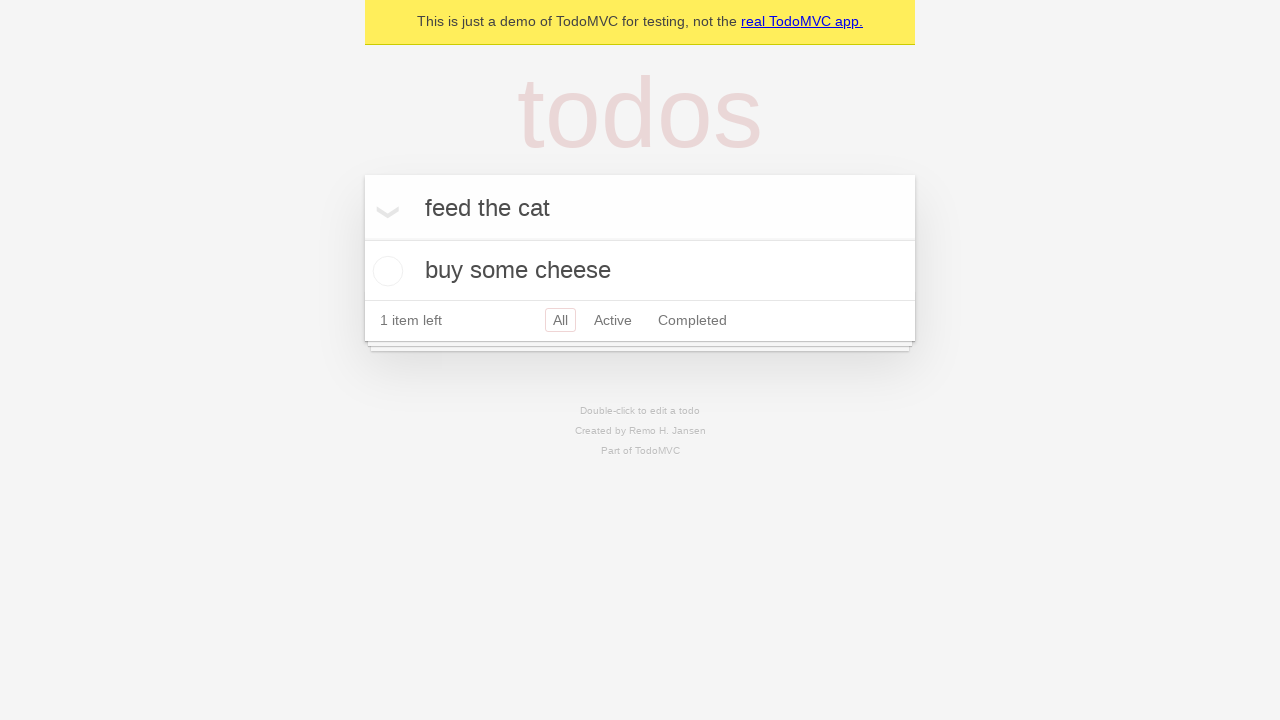

Pressed Enter to create todo 'feed the cat' on internal:attr=[placeholder="What needs to be done?"i]
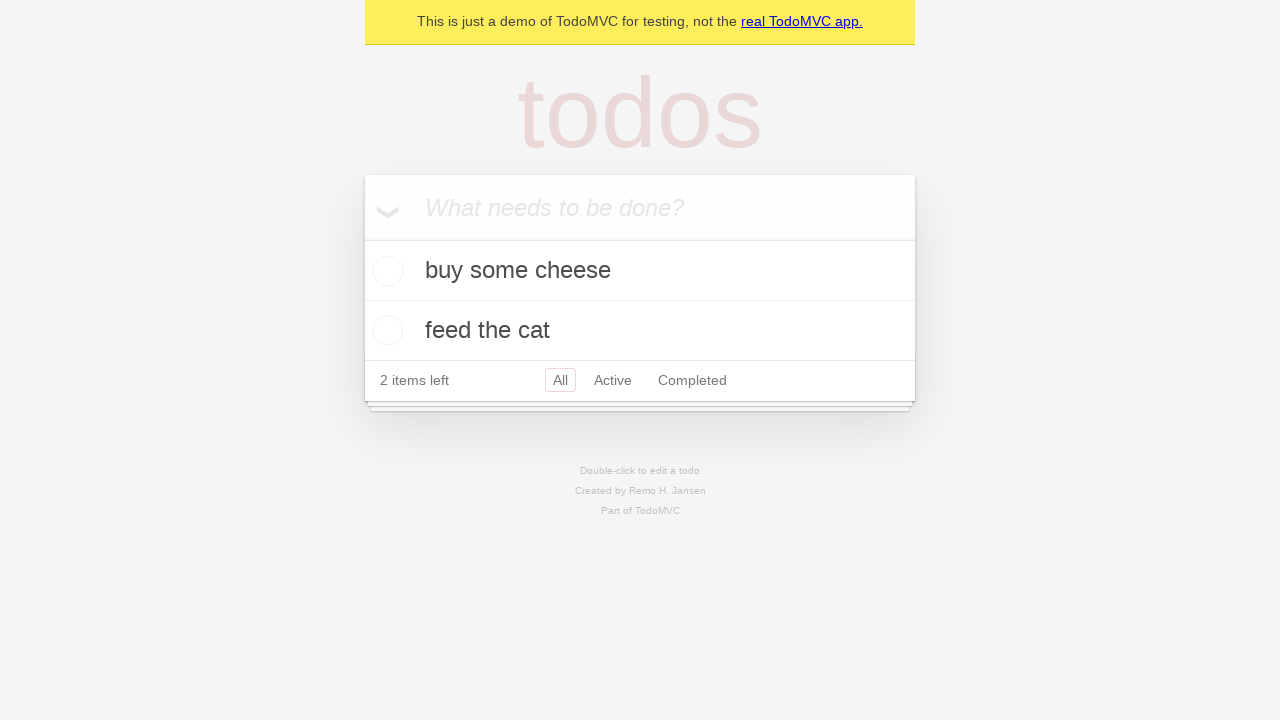

Filled todo input with 'book a doctors appointment' on internal:attr=[placeholder="What needs to be done?"i]
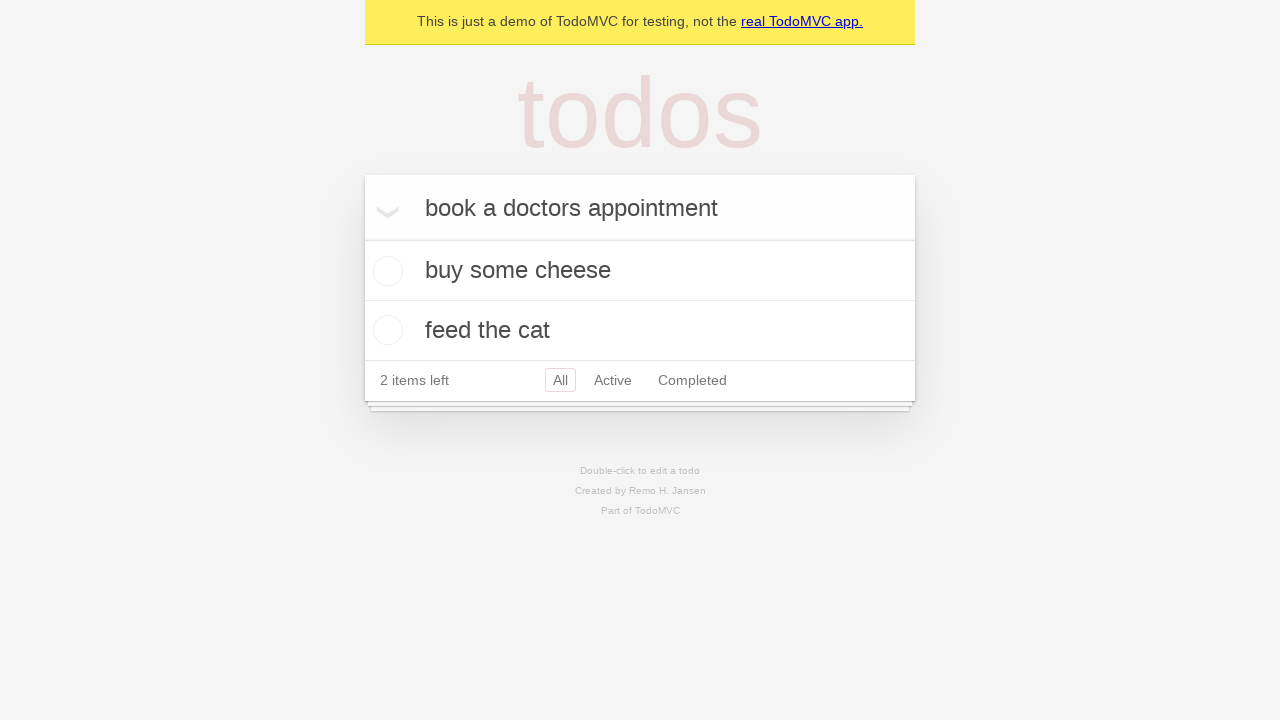

Pressed Enter to create todo 'book a doctors appointment' on internal:attr=[placeholder="What needs to be done?"i]
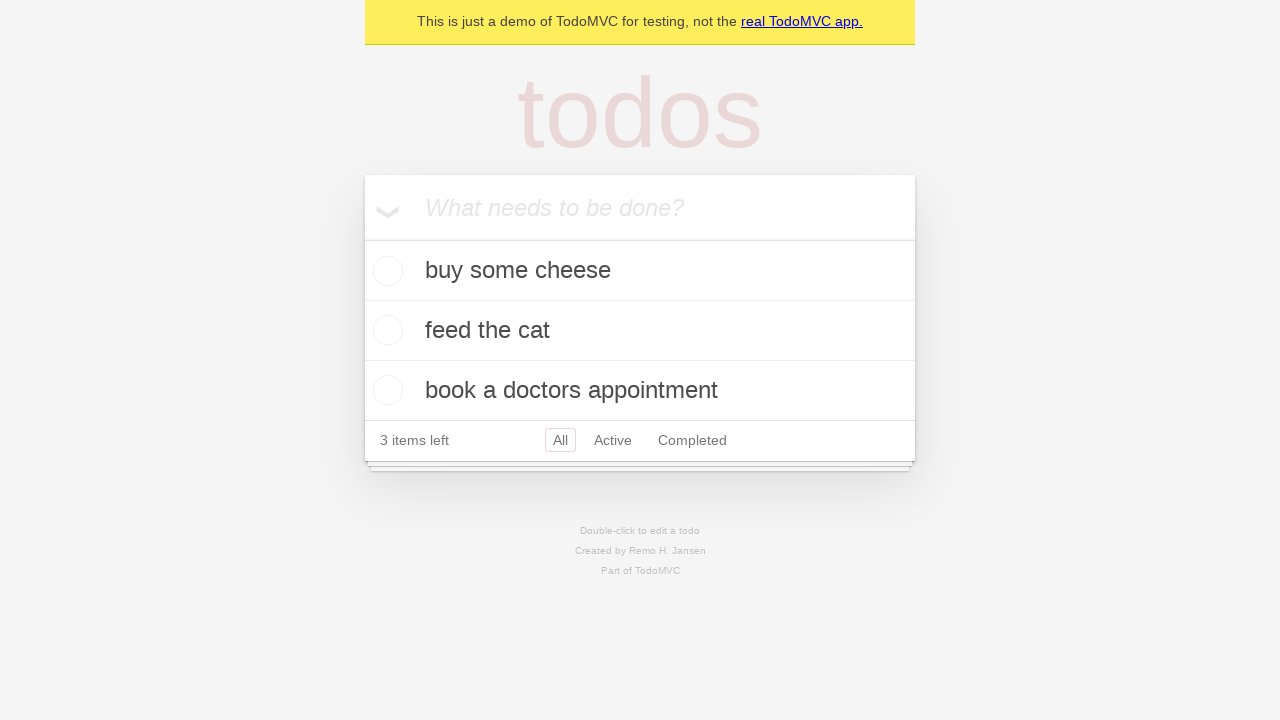

All 3 todo items loaded
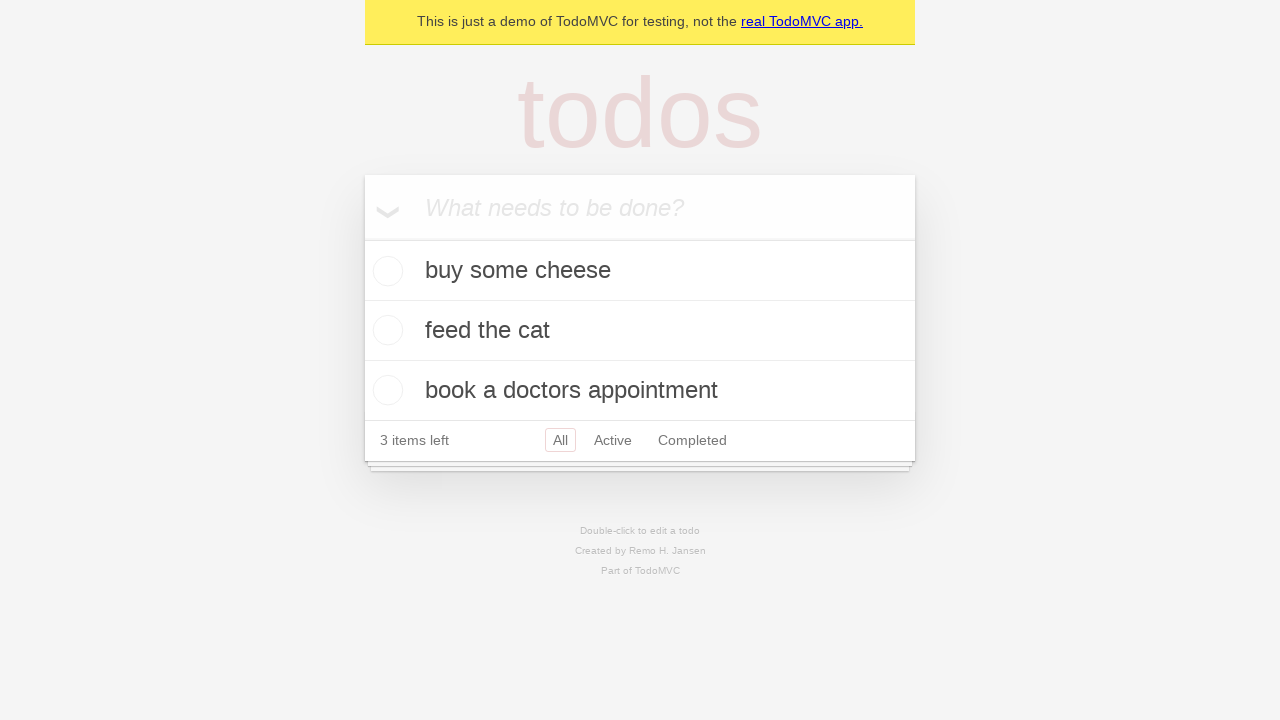

Located all todo items
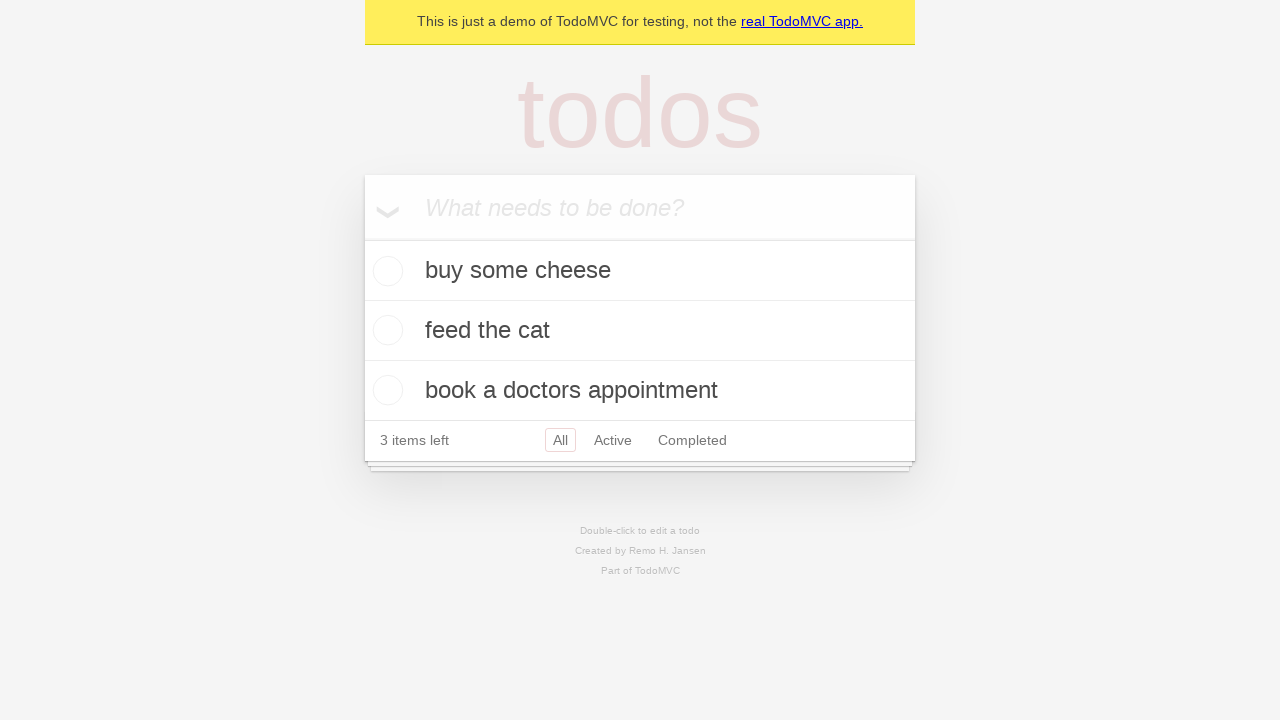

Double-clicked second todo item to enter edit mode at (640, 331) on internal:testid=[data-testid="todo-item"s] >> nth=1
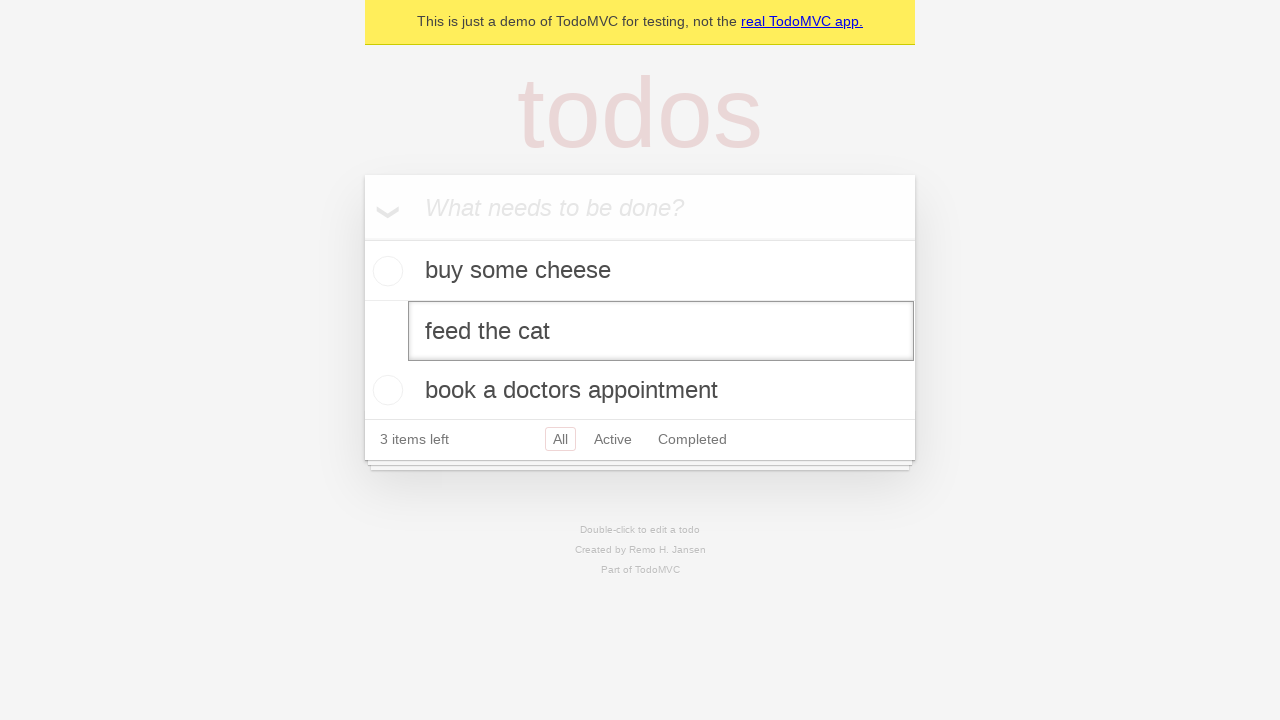

Filled edit field with text containing leading and trailing whitespace on internal:testid=[data-testid="todo-item"s] >> nth=1 >> internal:role=textbox[nam
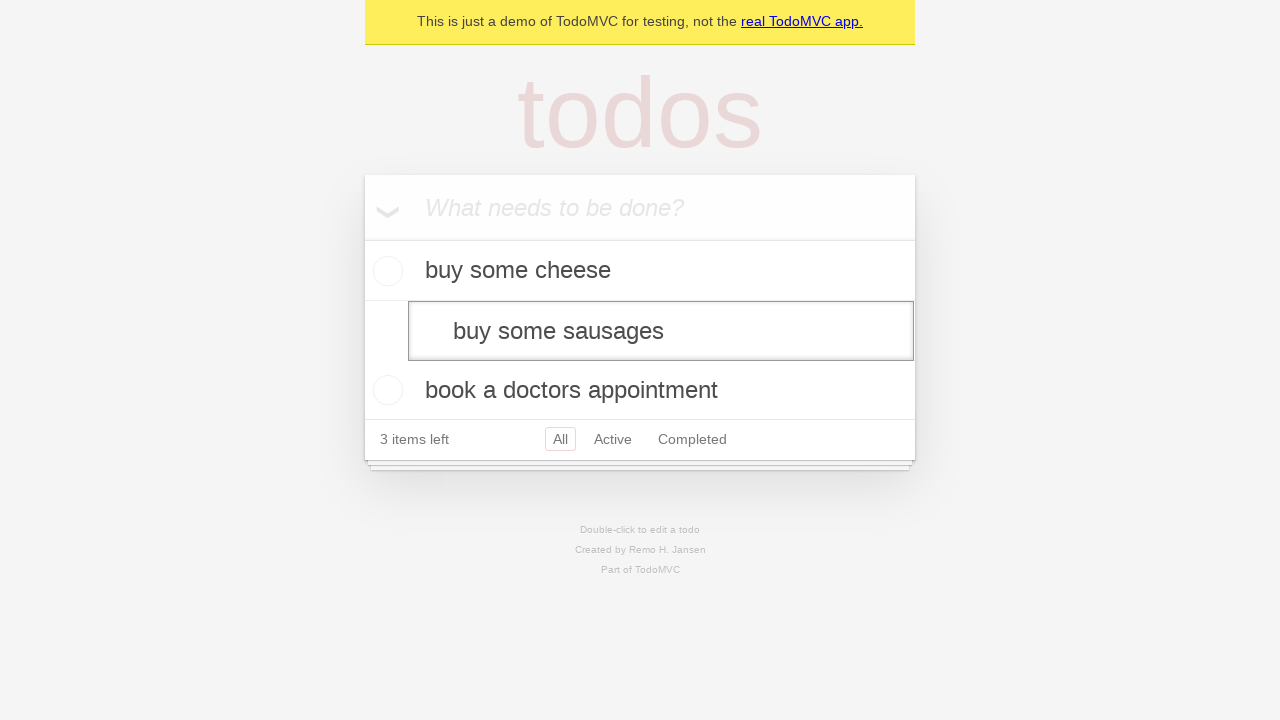

Pressed Enter to save edited todo on internal:testid=[data-testid="todo-item"s] >> nth=1 >> internal:role=textbox[nam
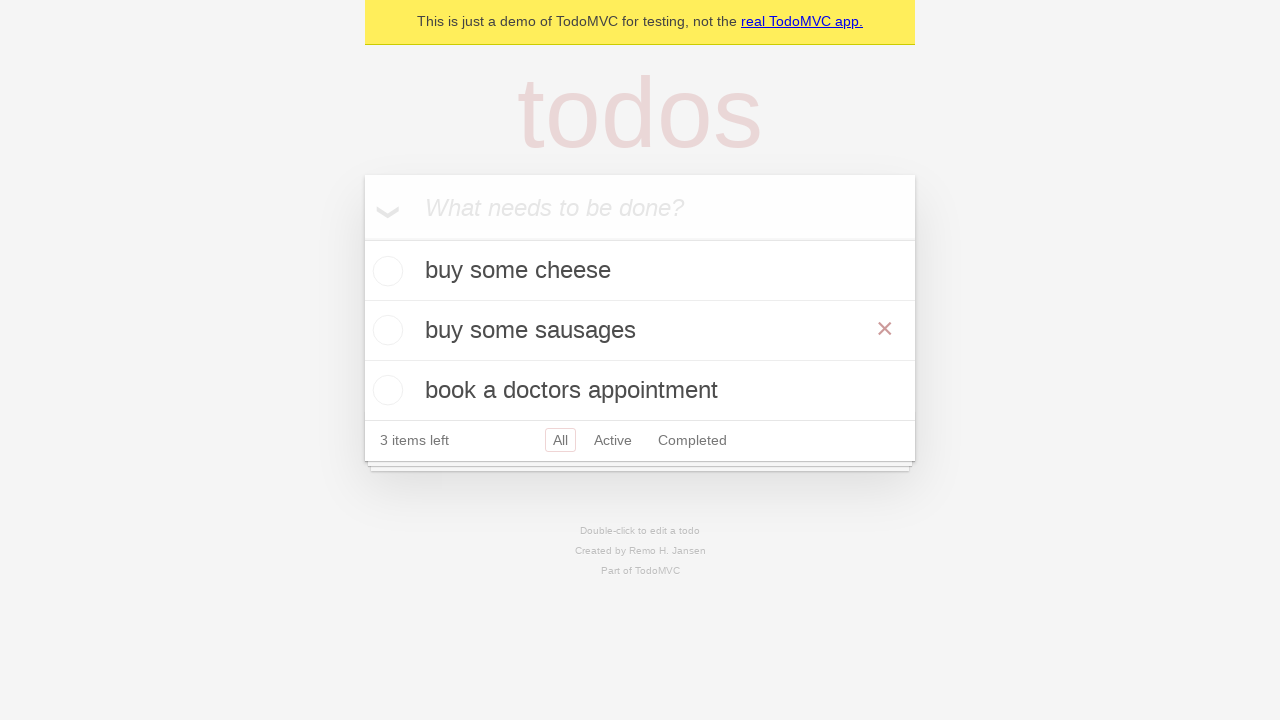

Verified that whitespace was trimmed from the edited todo text
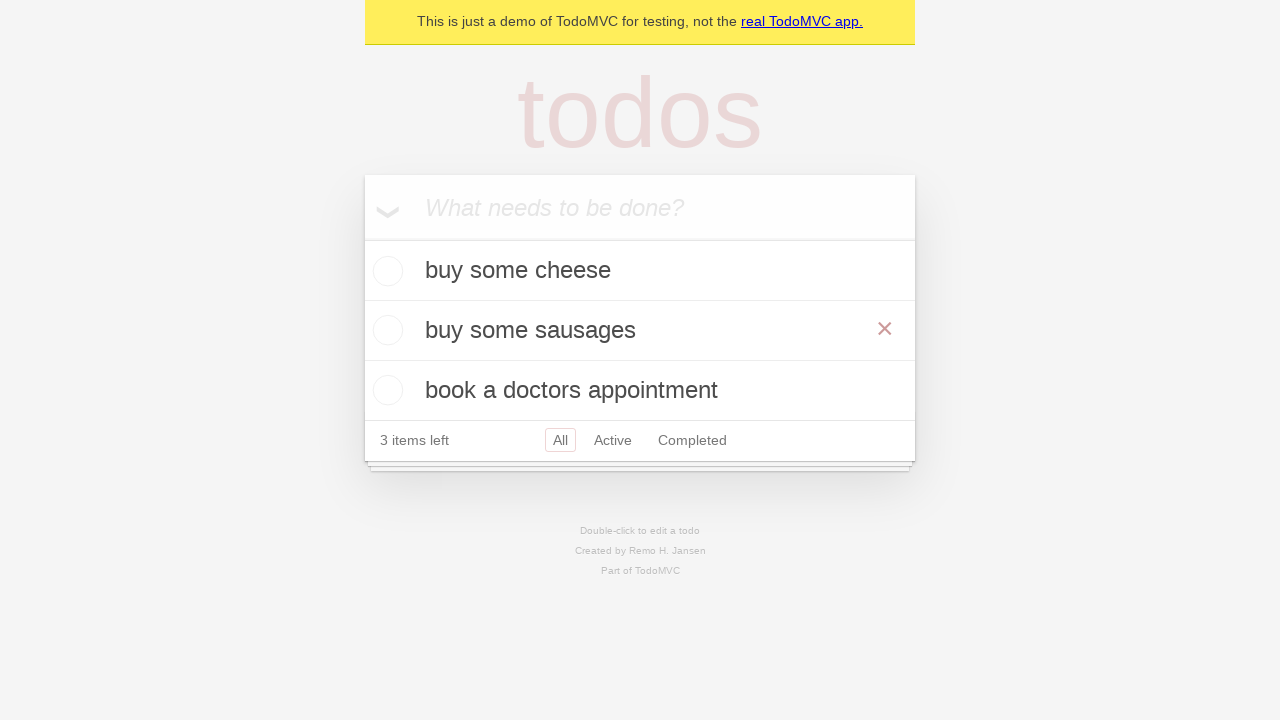

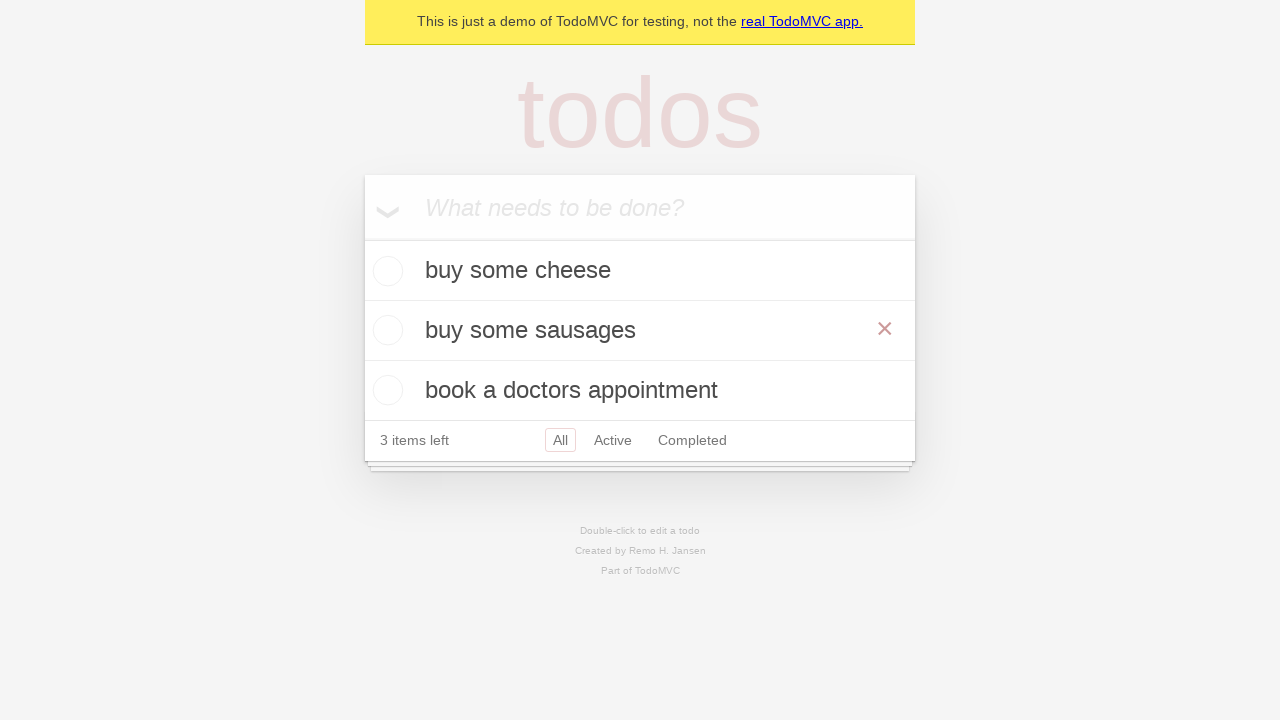